Tests a checkout form by filling in personal information (name, address, email), selecting country and state from dropdowns, and entering payment details (credit card info), then submitting the form.

Starting URL: https://getbootstrap.com/docs/4.0/examples/checkout/

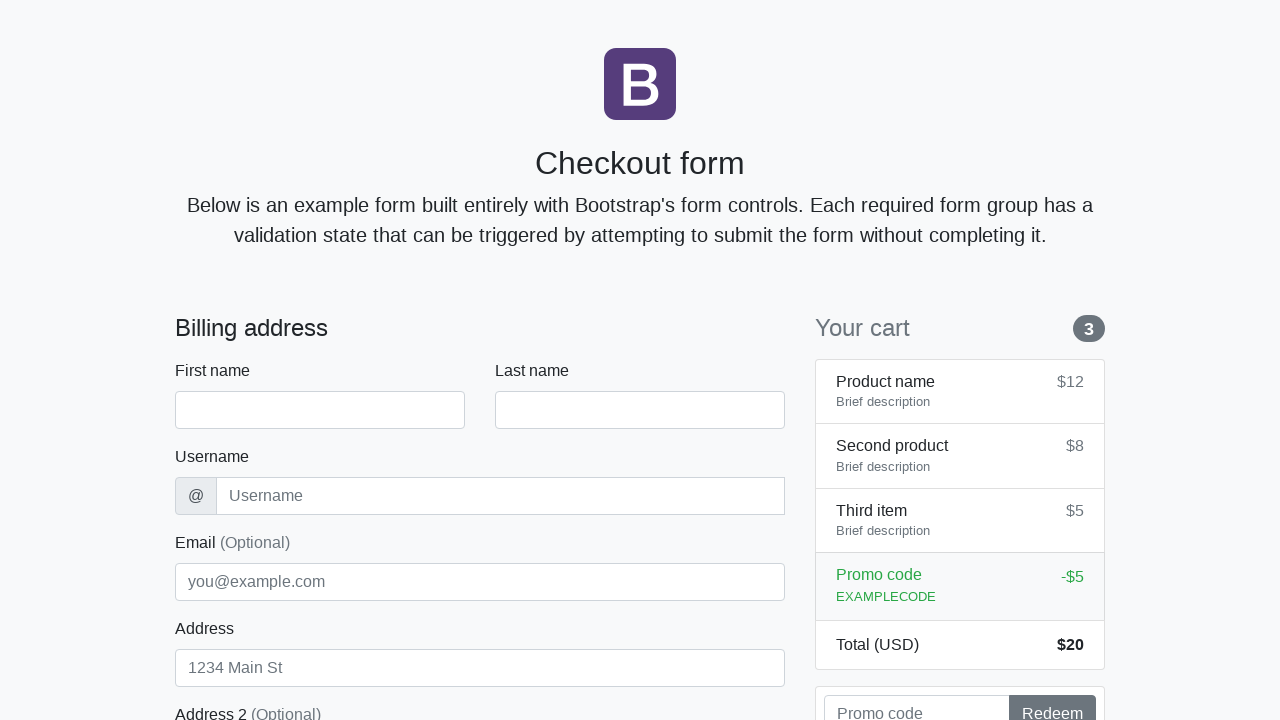

Waited for checkout form to load (firstName field)
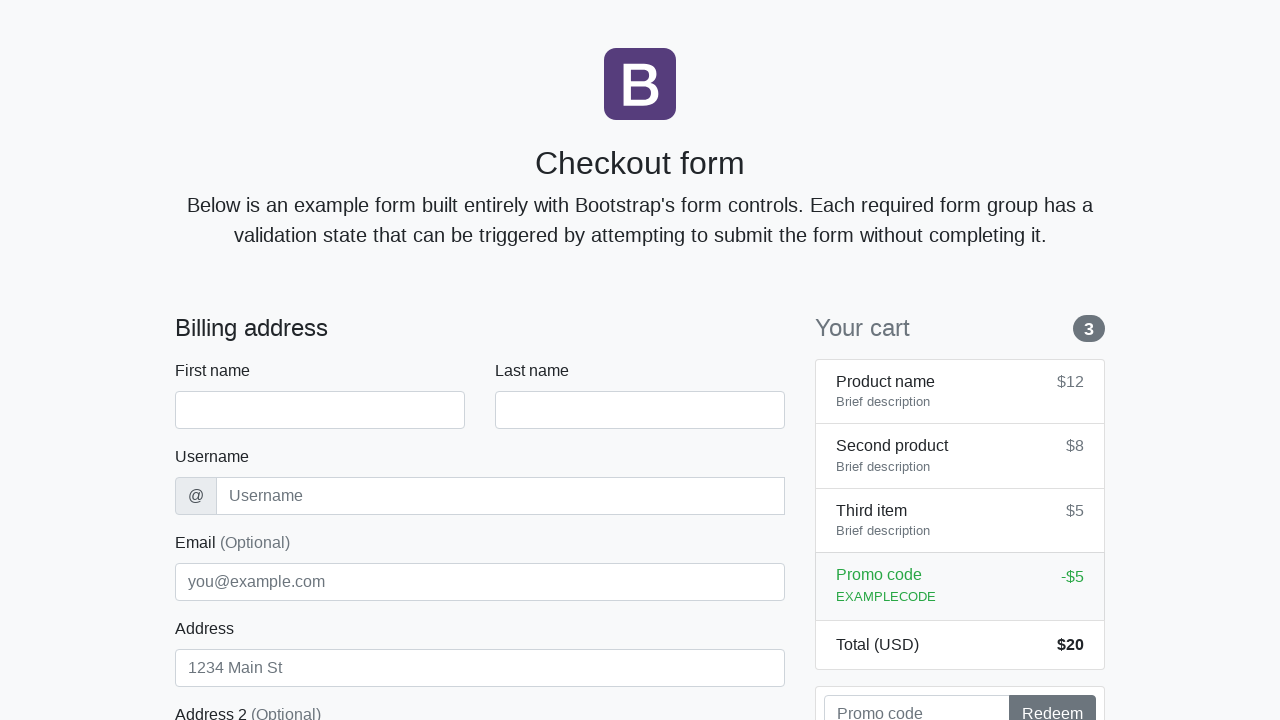

Filled first name field with 'Anton' on #firstName
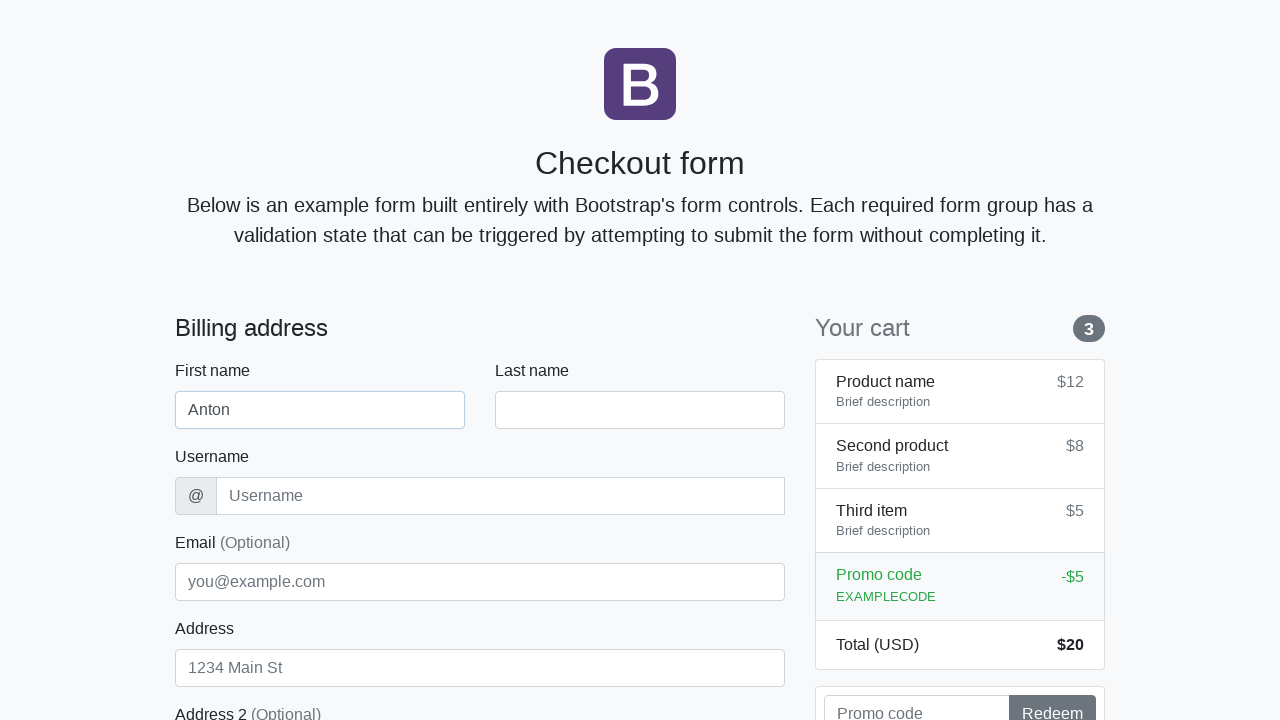

Filled last name field with 'Angelov' on #lastName
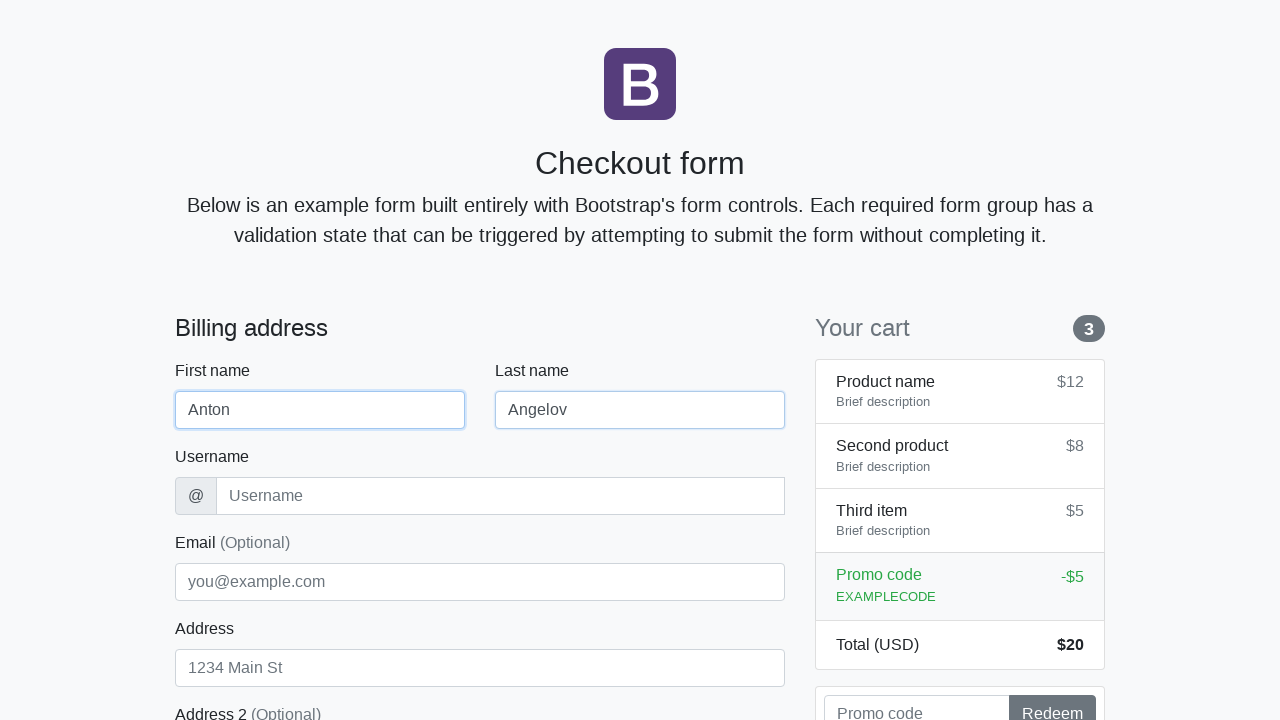

Filled username field with 'angelovstanton' on #username
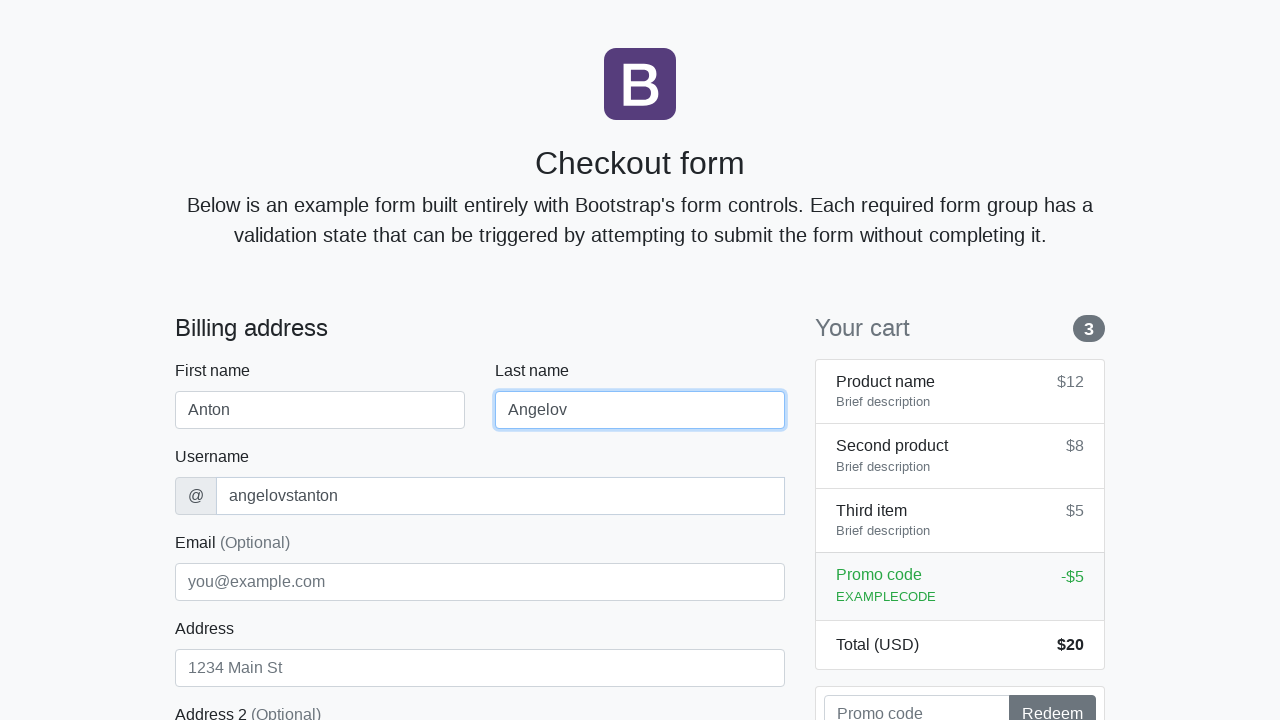

Filled address field with 'Flower Street 76' on #address
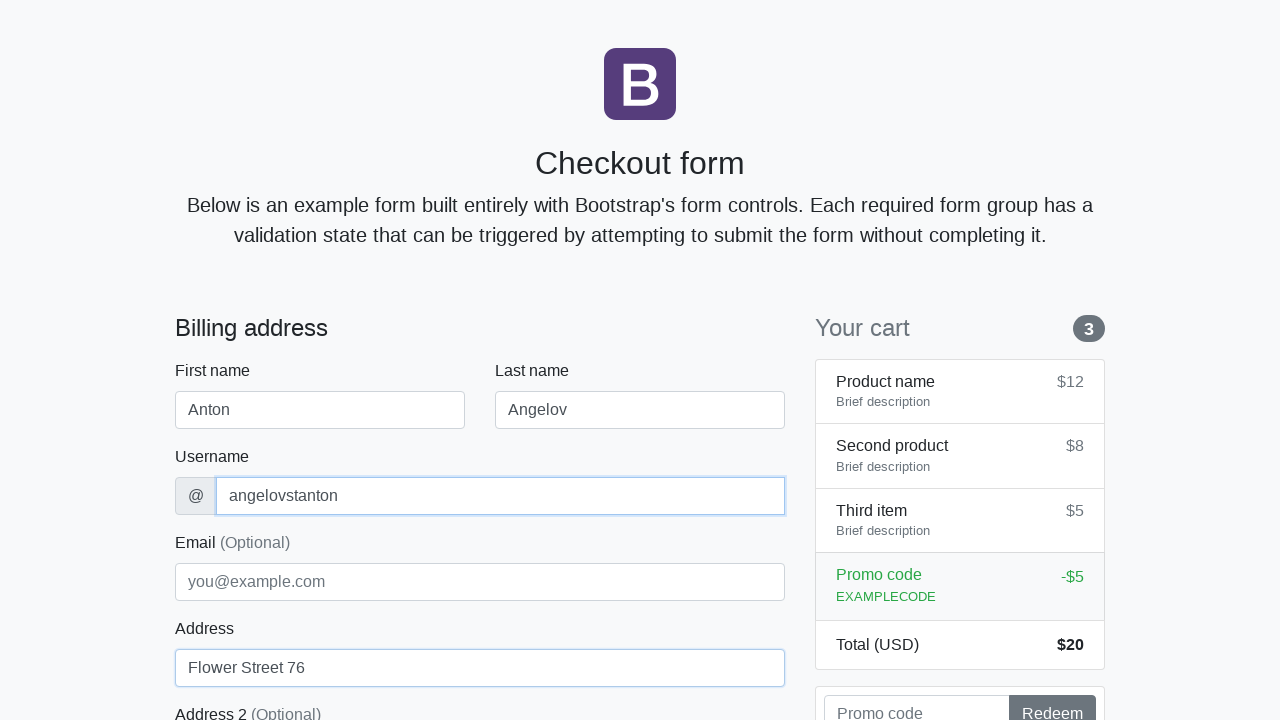

Filled email field with 'george@lambdatest.com' on #email
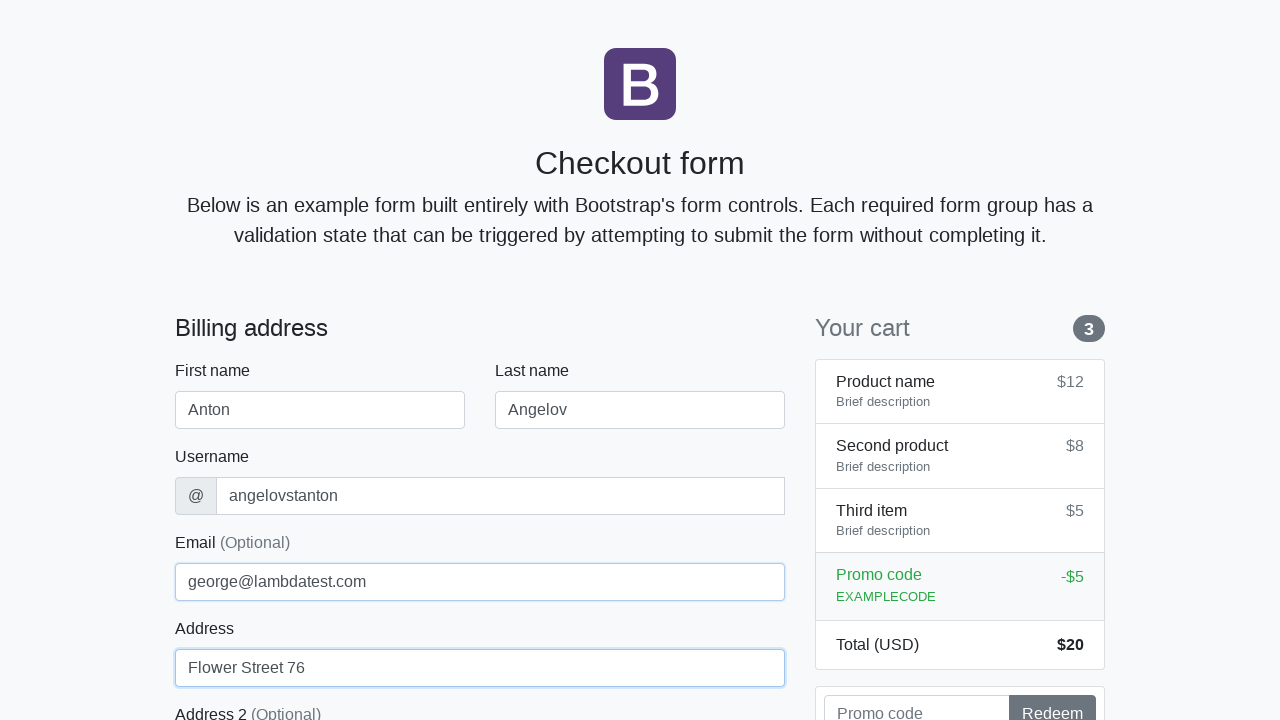

Selected 'United States' from country dropdown on #country
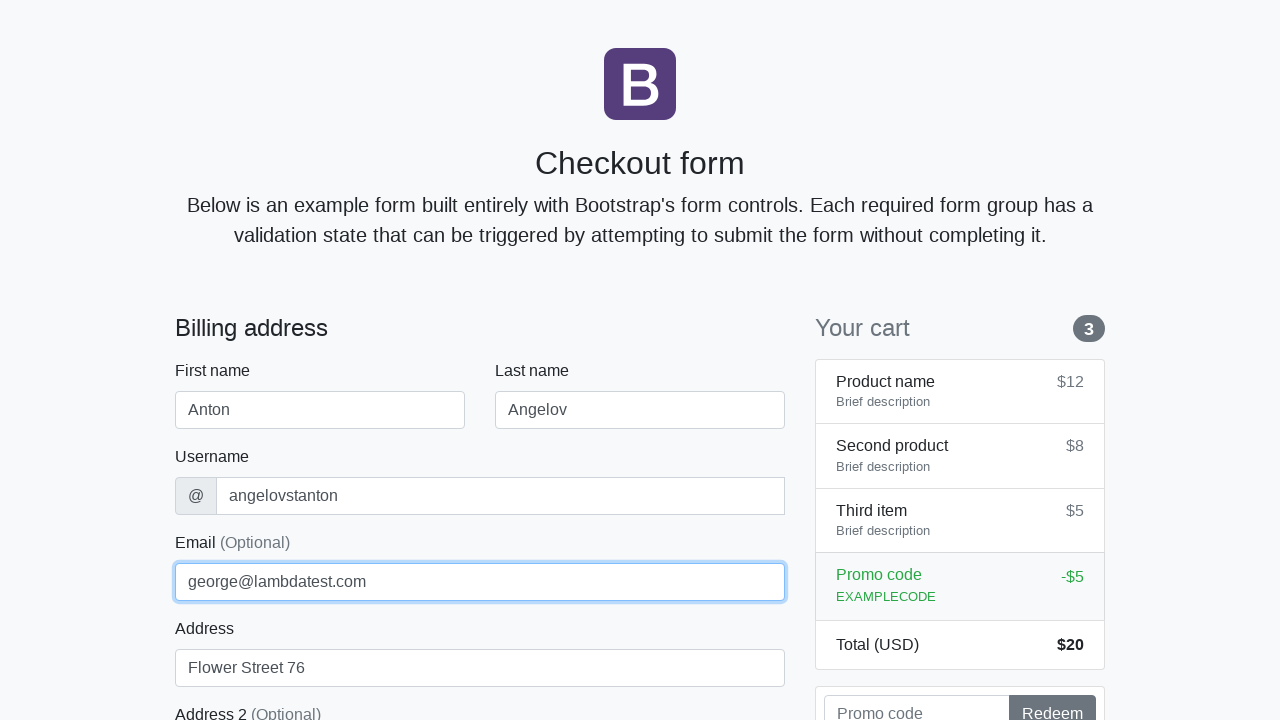

Selected 'California' from state dropdown on #state
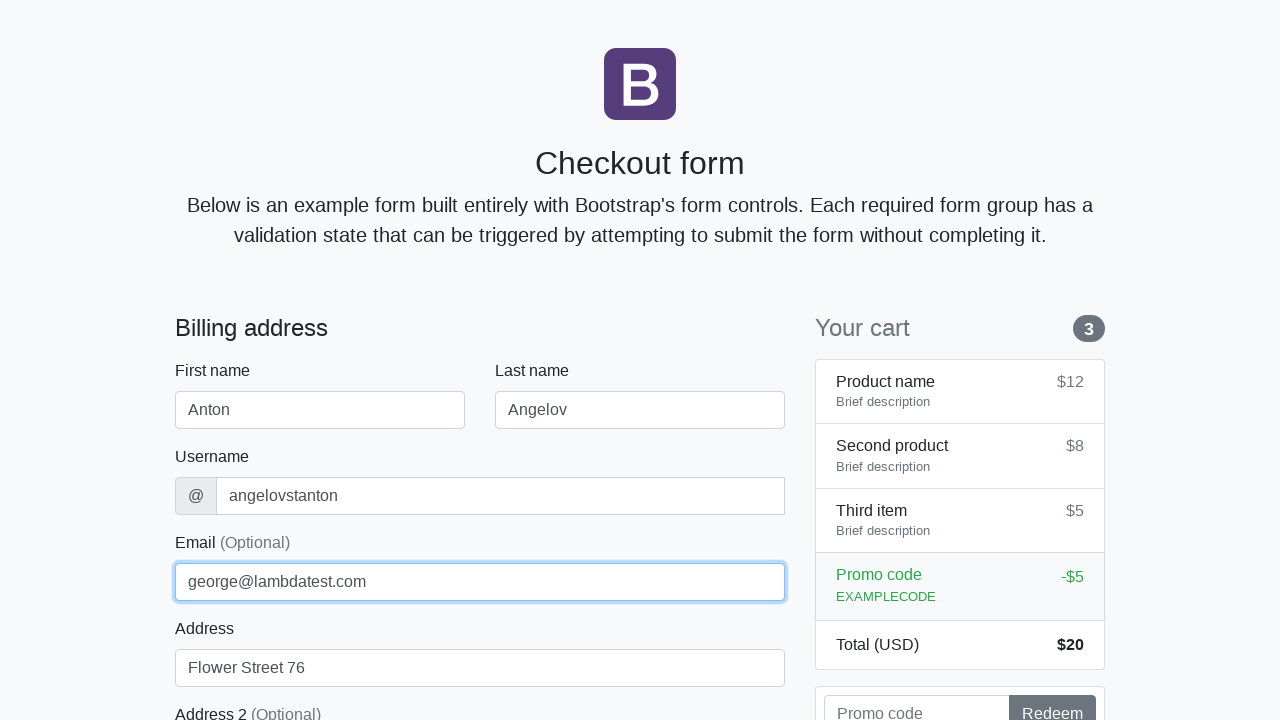

Filled zip code field with '1000' on #zip
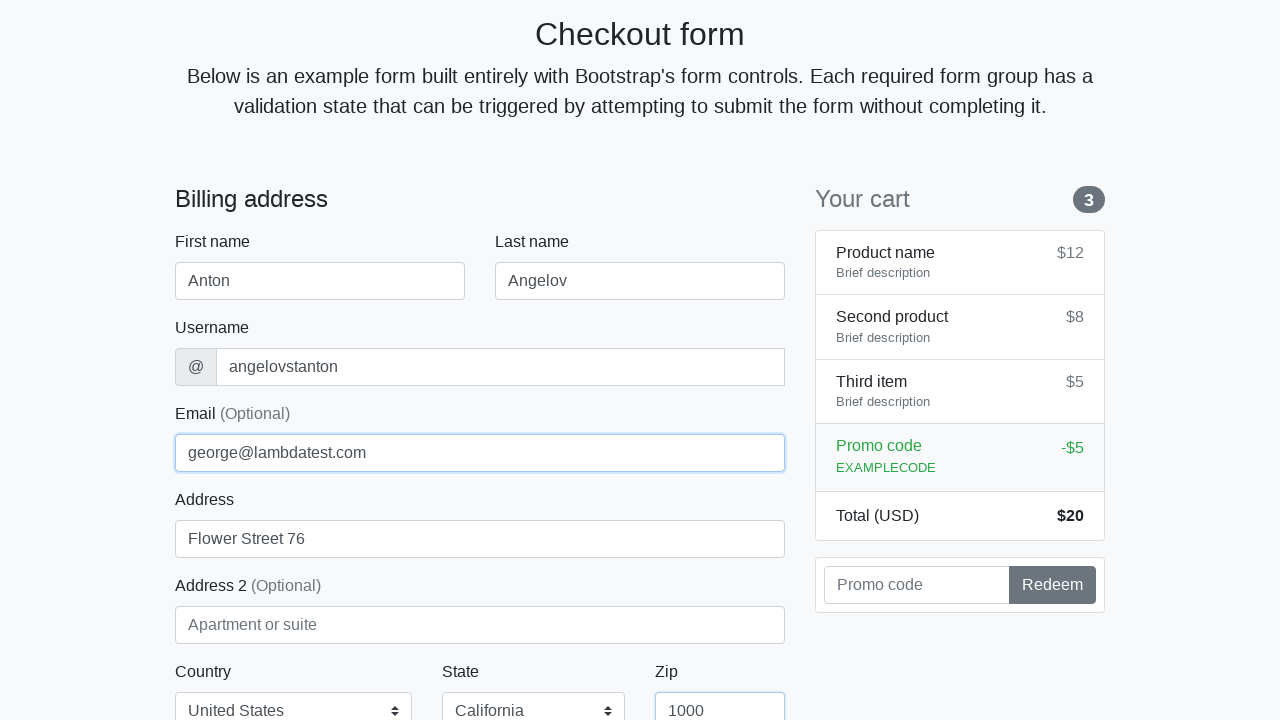

Filled credit card name field with 'Anton Angelov' on #cc-name
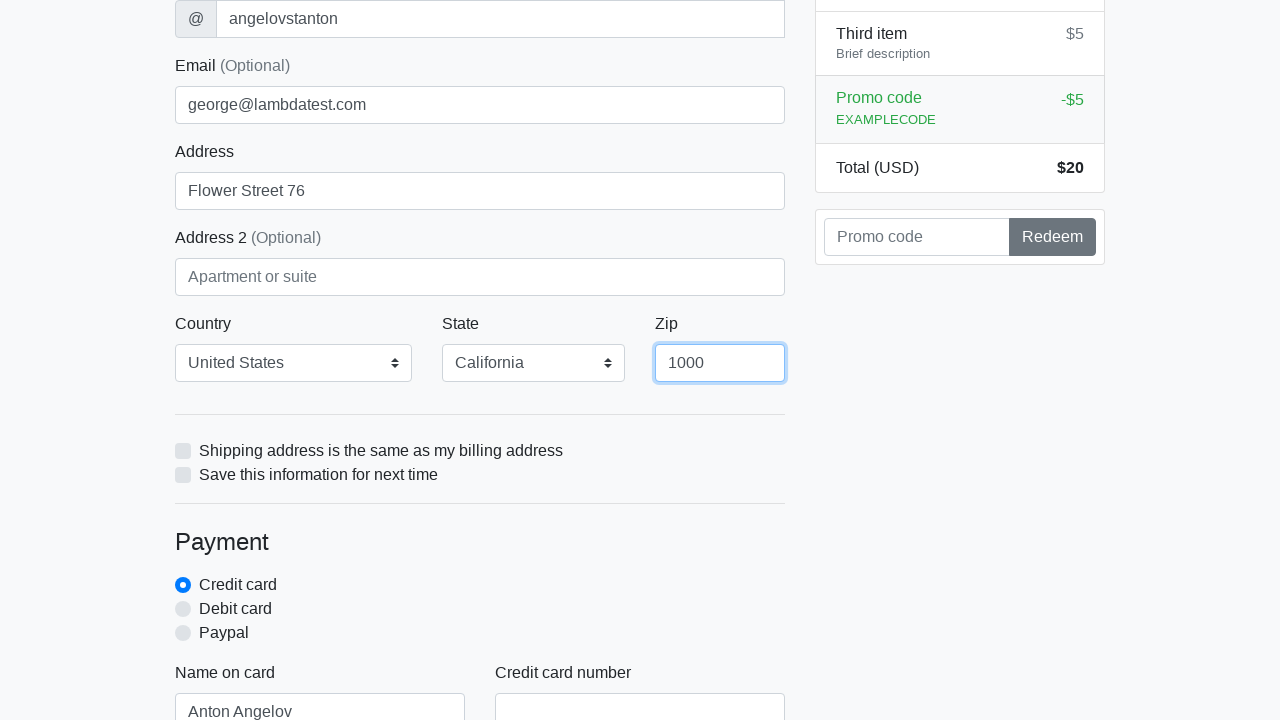

Filled credit card number field with '5610591081018250' on #cc-number
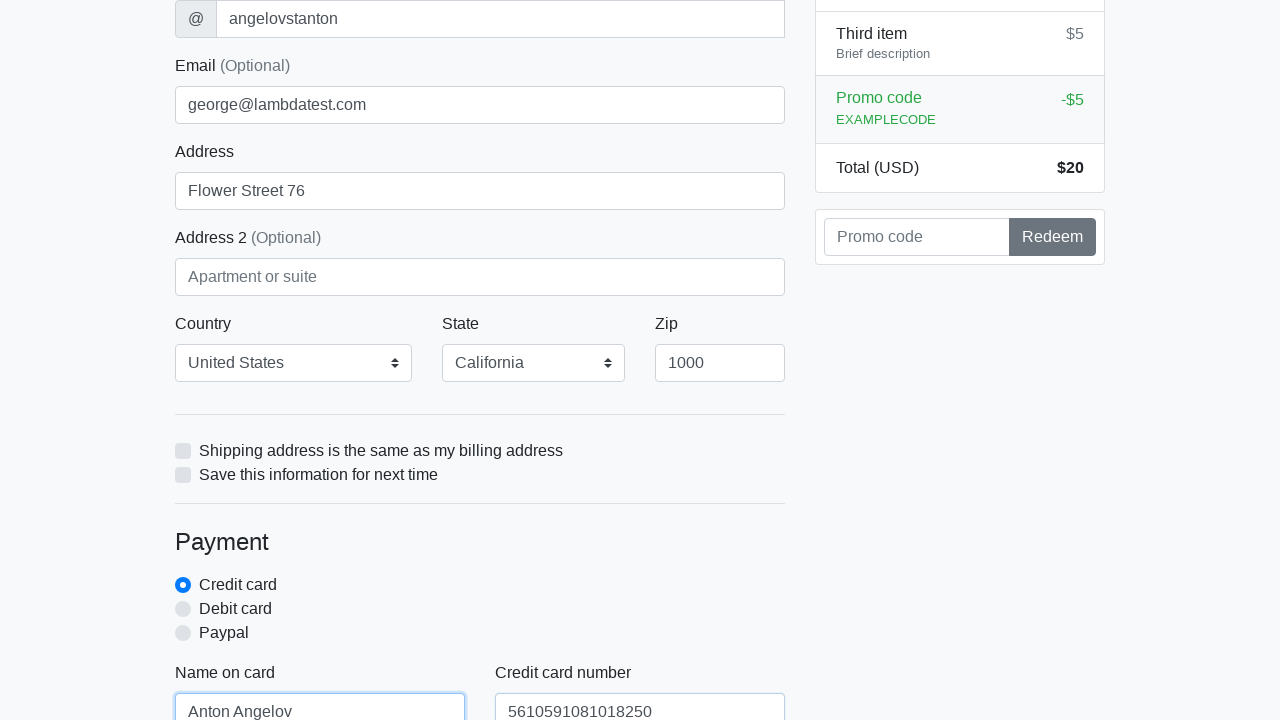

Filled credit card expiration date with '20/10/2020' on #cc-expiration
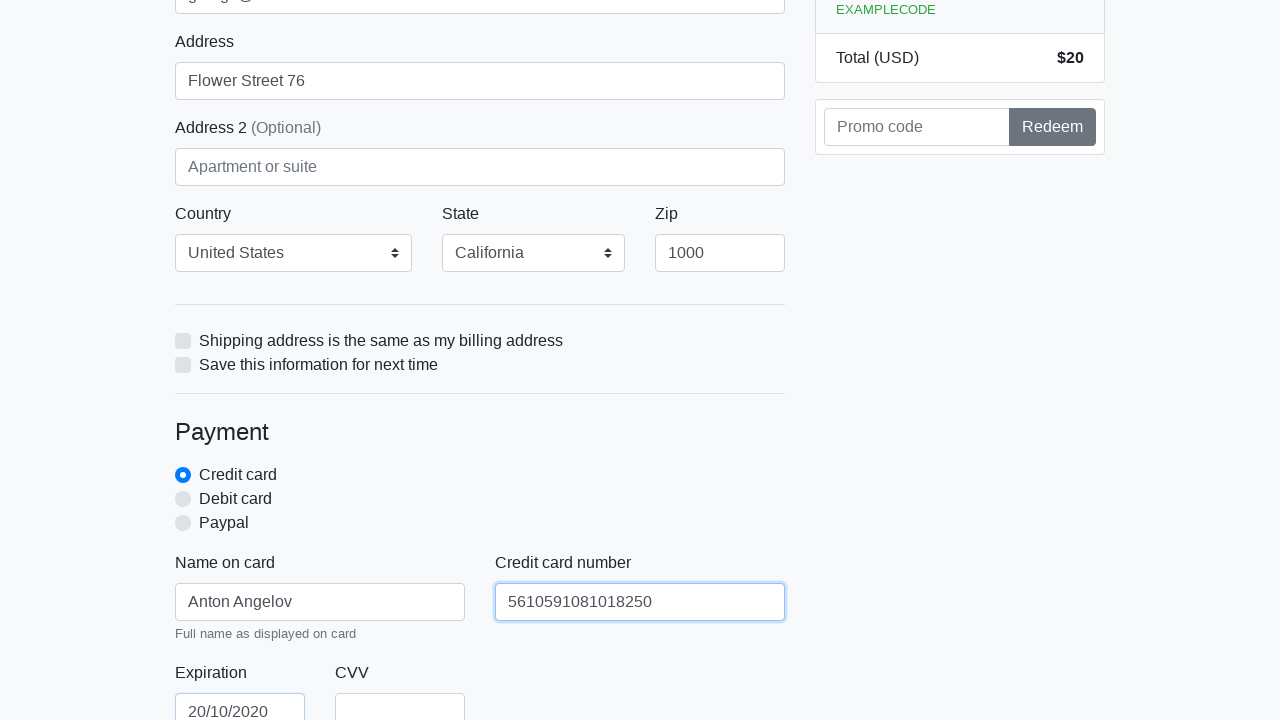

Filled credit card CVV field with '888' on #cc-cvv
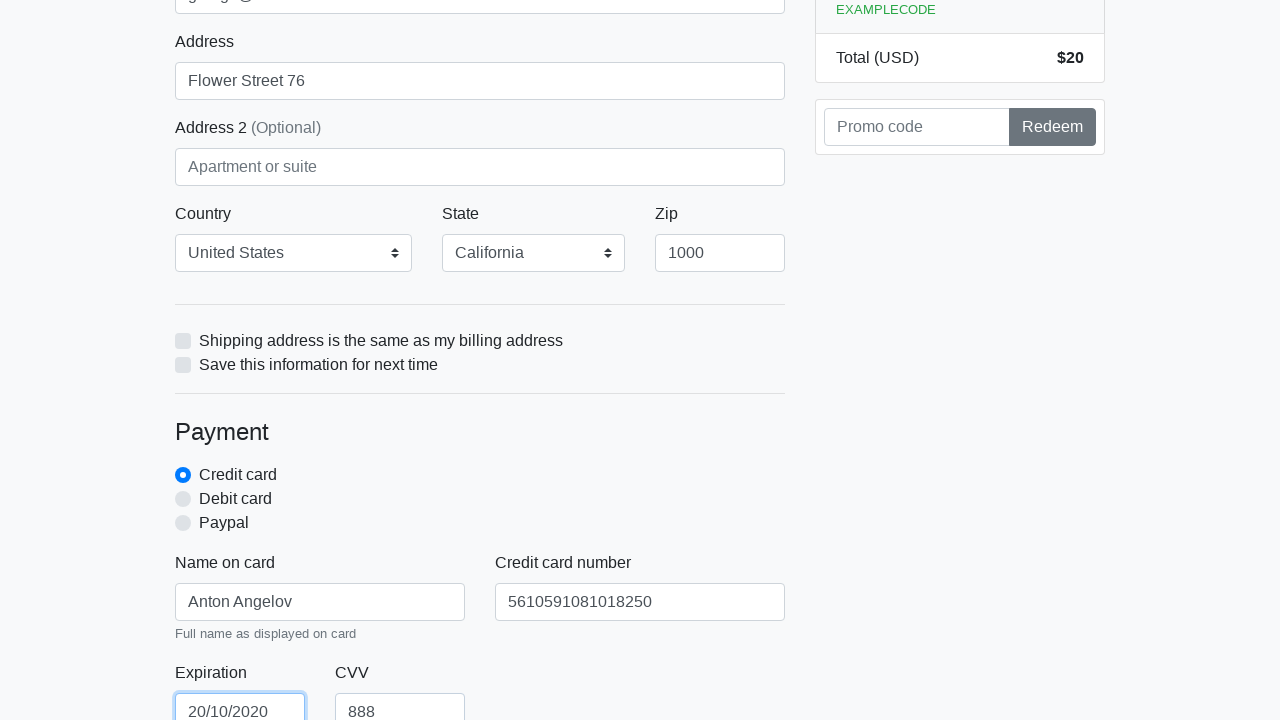

Clicked submit button to complete checkout at (480, 500) on xpath=/html/body/div/div[2]/div[2]/form/button
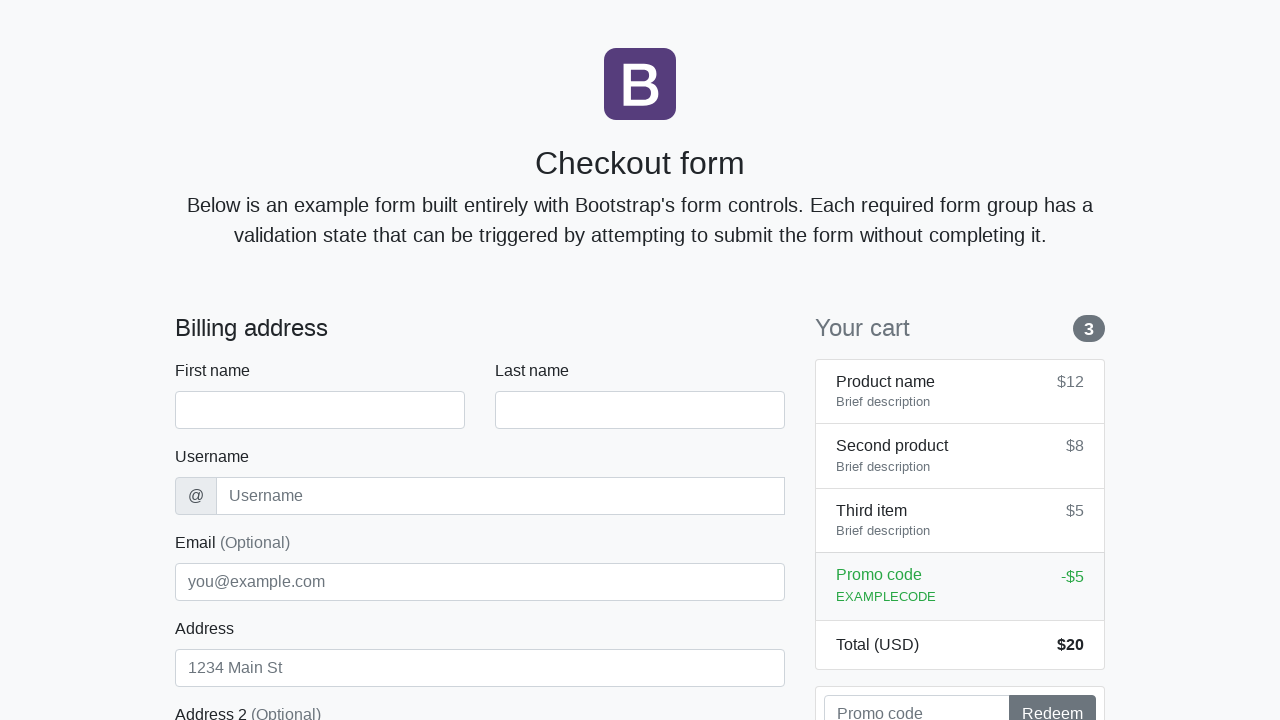

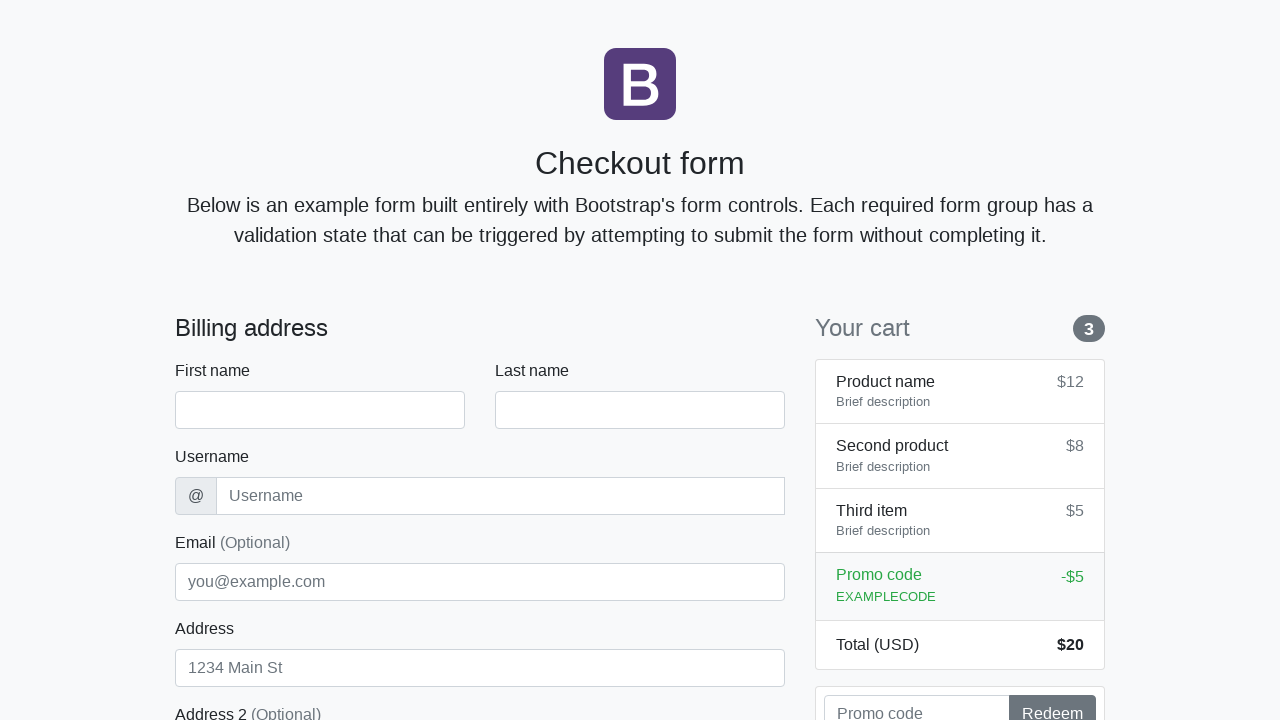